Opens GoDaddy homepage and validates the page title and URL match expected values

Starting URL: https://www.godaddy.com/

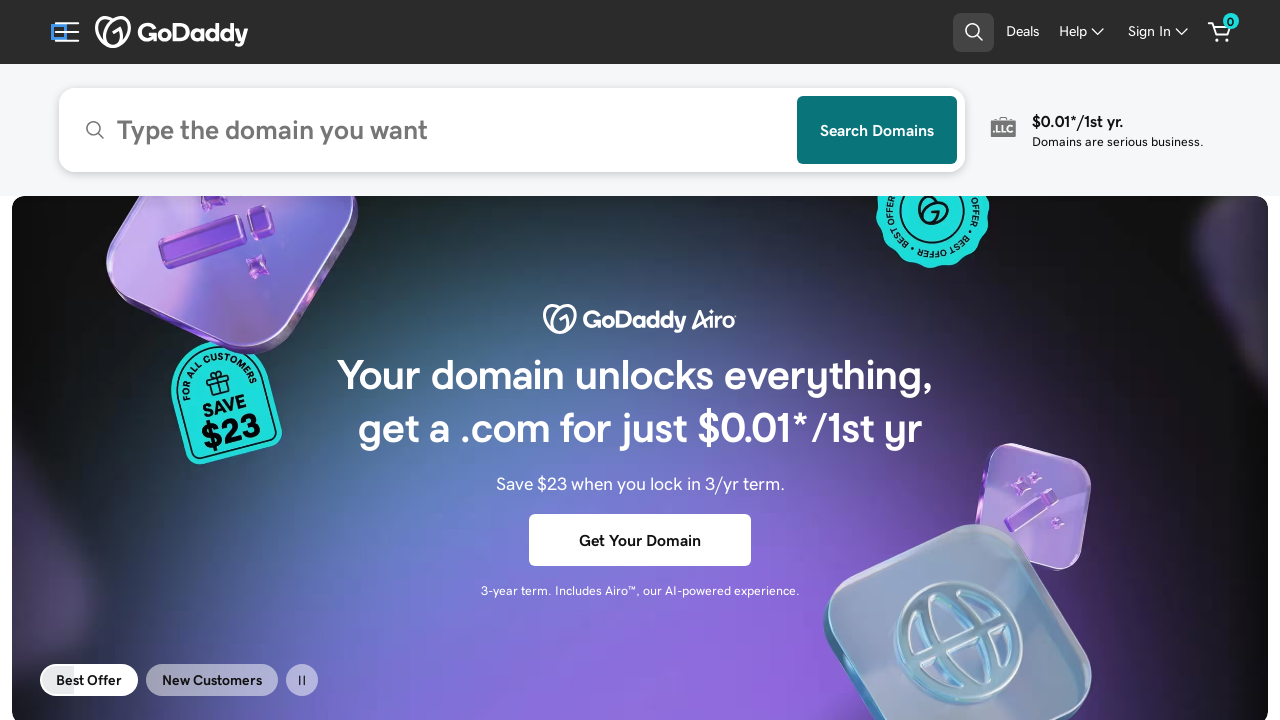

Waited for page to reach domcontentloaded state
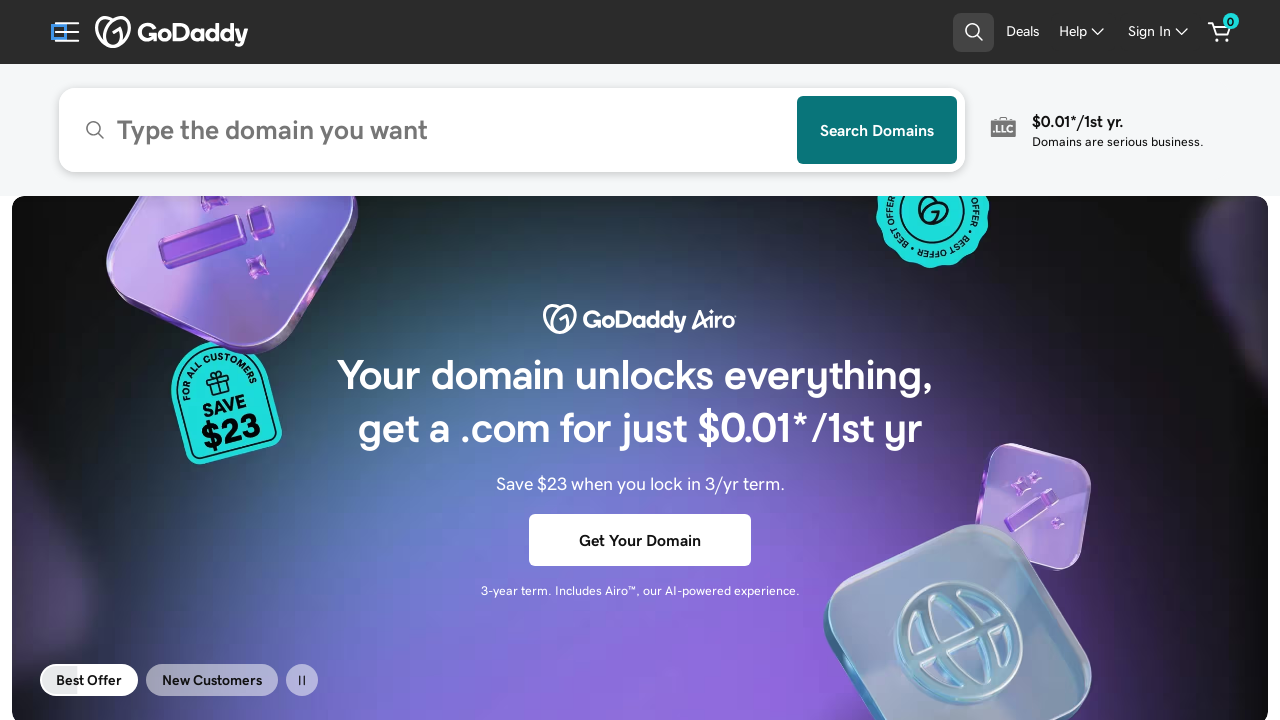

Retrieved page title
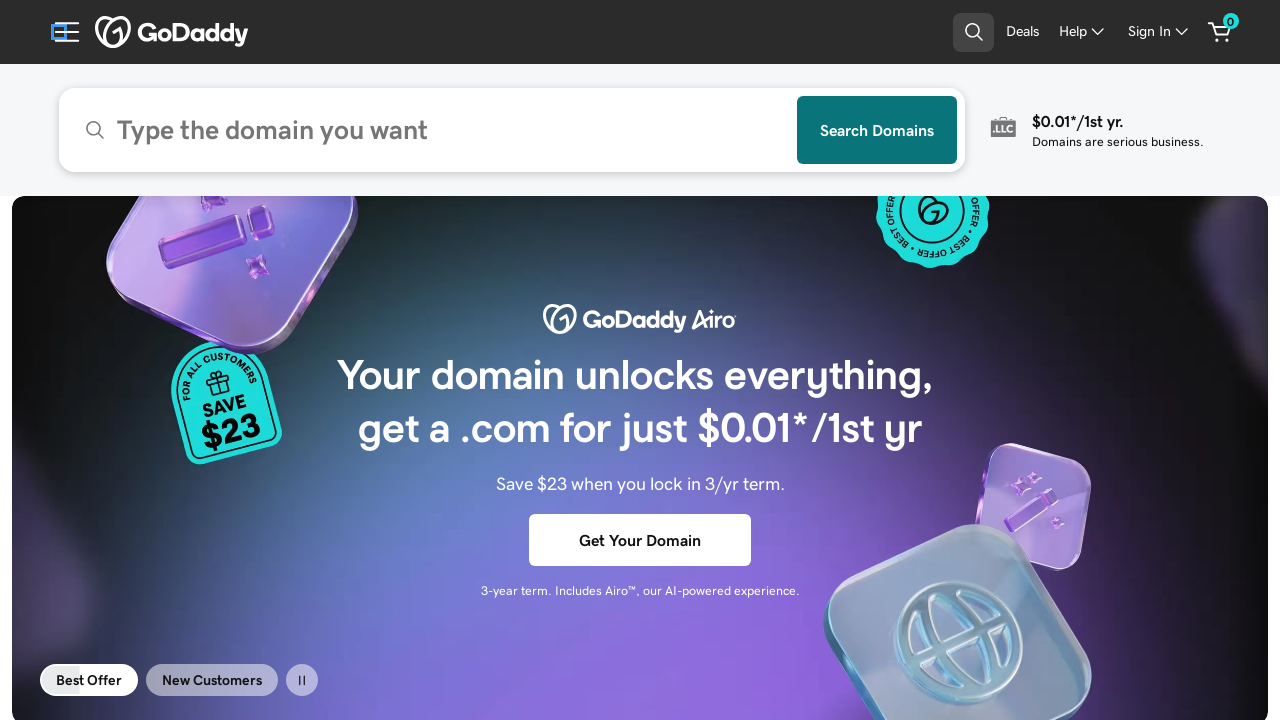

Title validation failed - expected 'Domain Names, Websites, Hosting & Online Marketing Tools GoDaddy' but got 'GoDaddy Official Site: Get a Domain & Launch Your Website.'
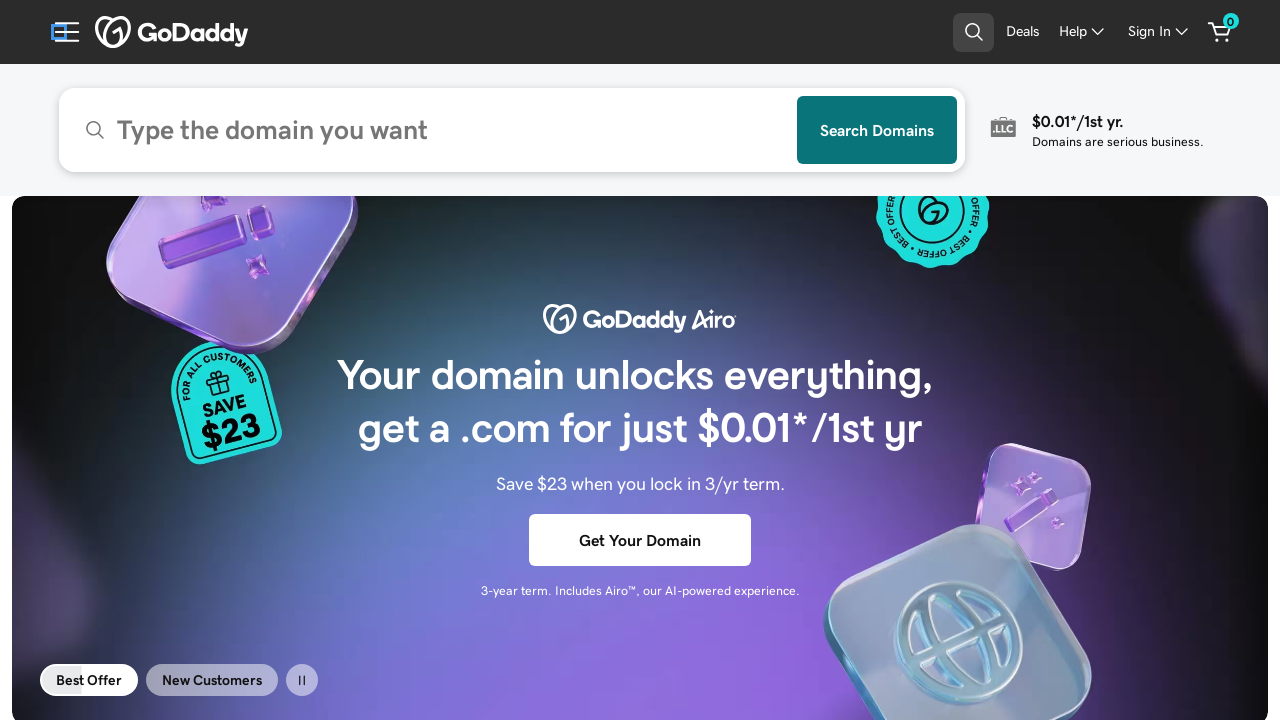

Retrieved current page URL
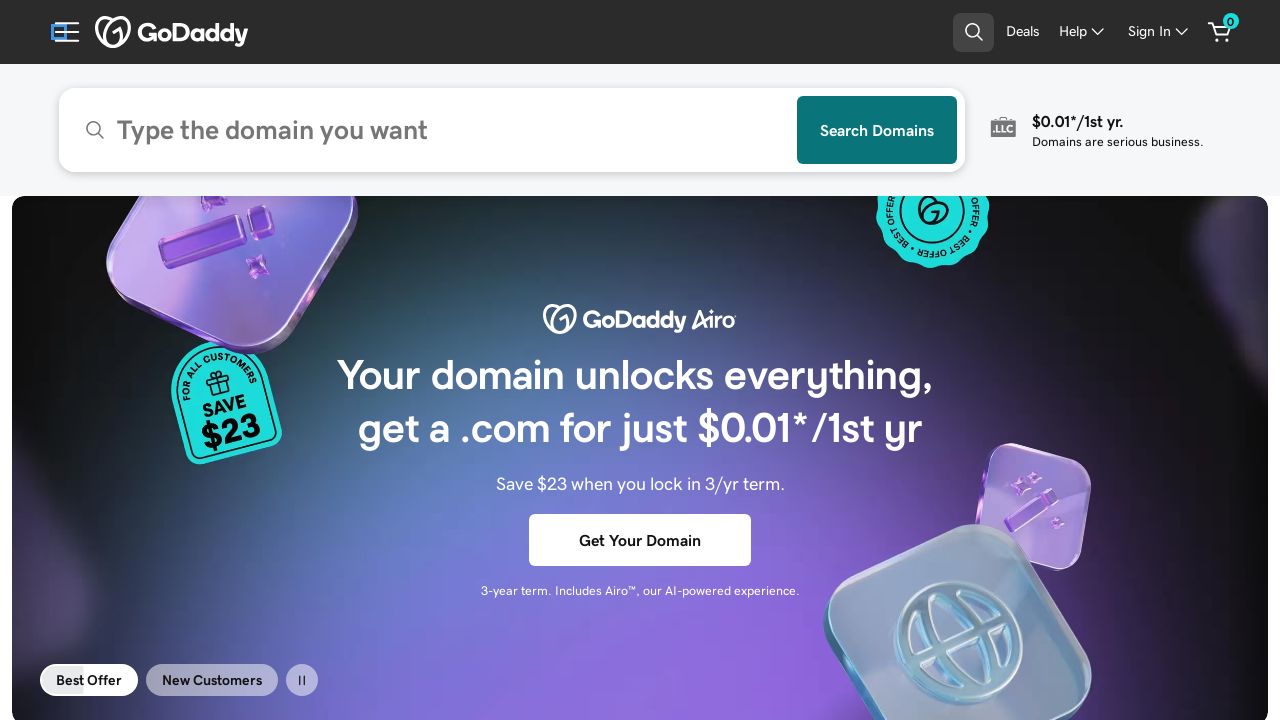

URL validation passed - URL matches expected value
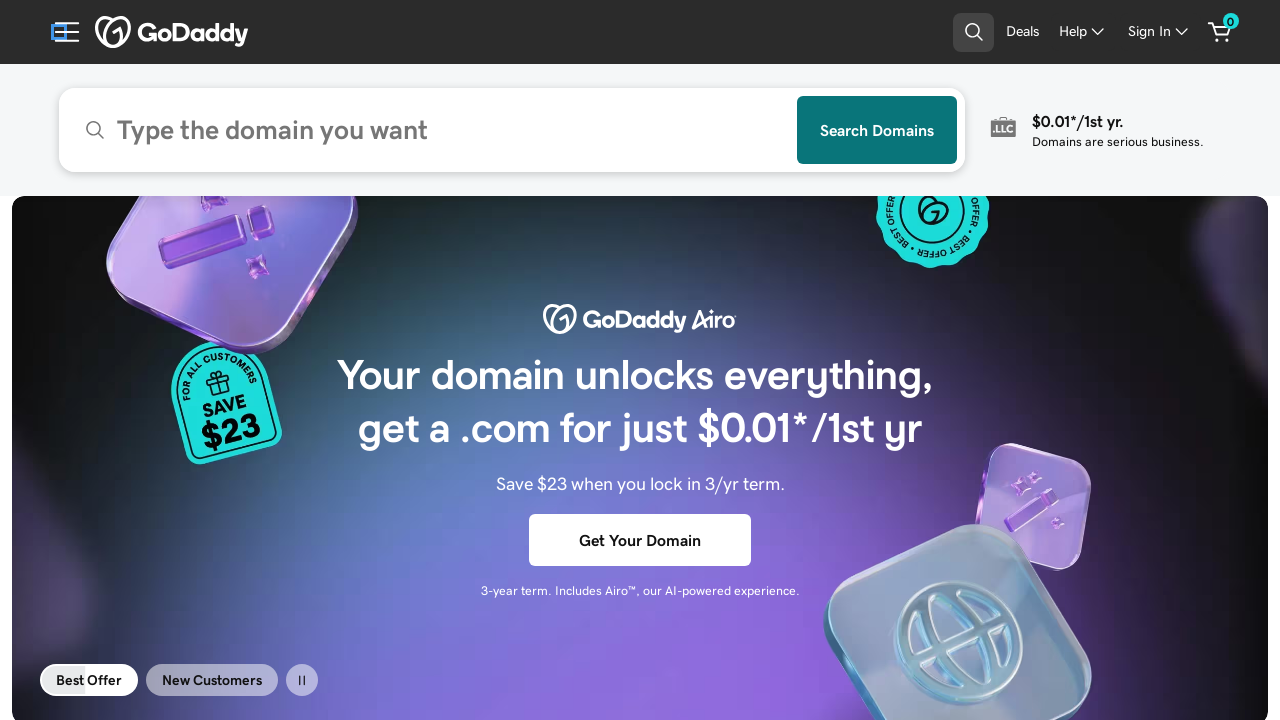

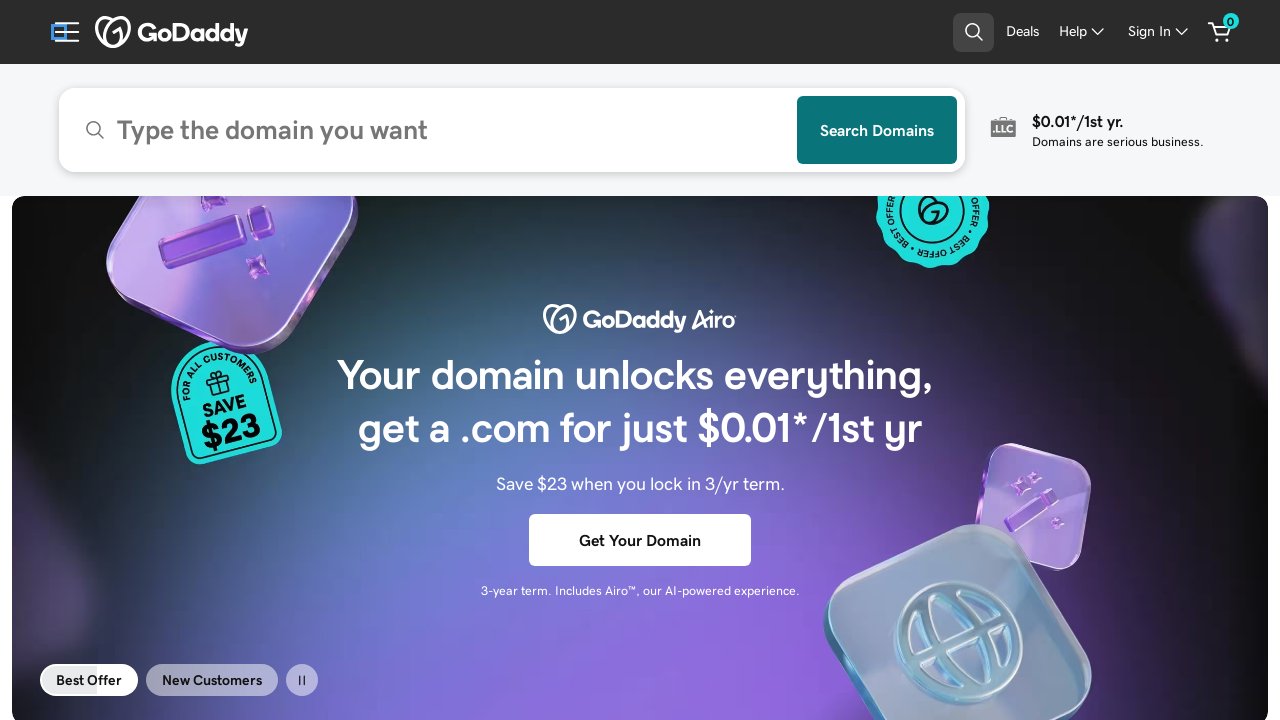